Tests JavaScript alert handling by navigating to the JavaScript Alerts page, clicking a button to trigger an alert, accepting the alert, and verifying the success message is displayed.

Starting URL: https://the-internet.herokuapp.com

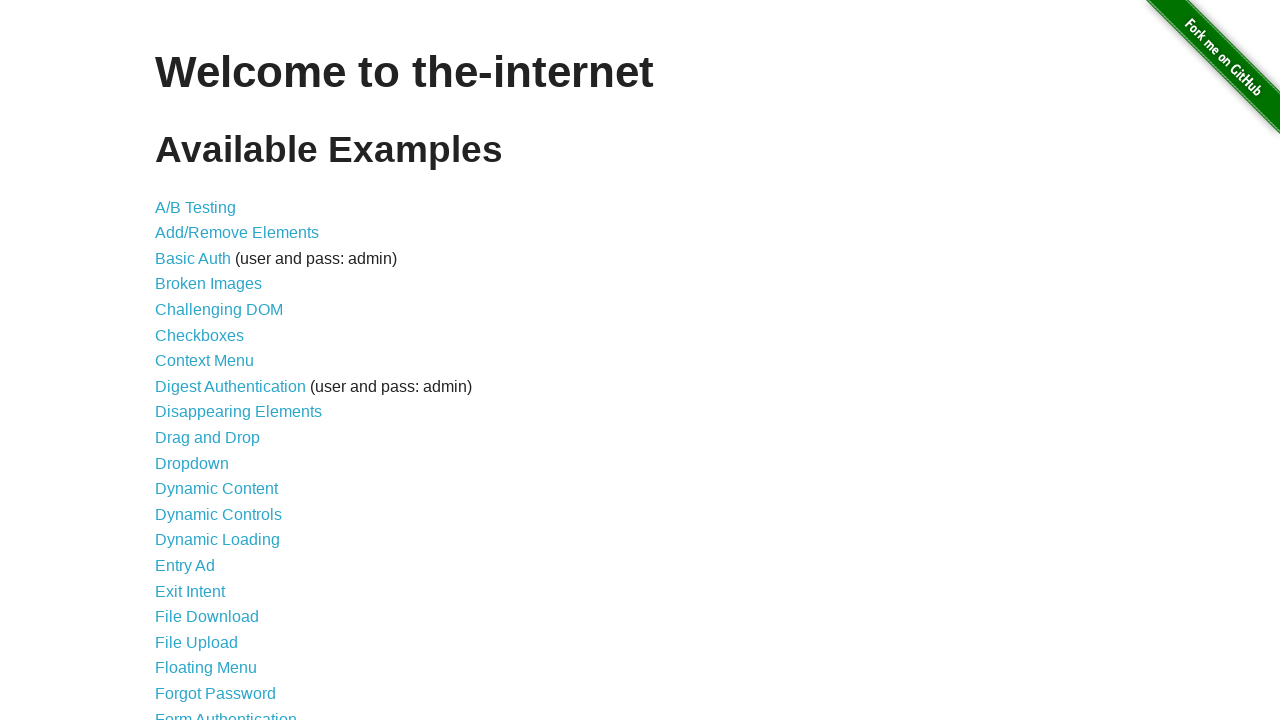

Clicked on 'JavaScript Alerts' link at (214, 361) on text=JavaScript Alerts
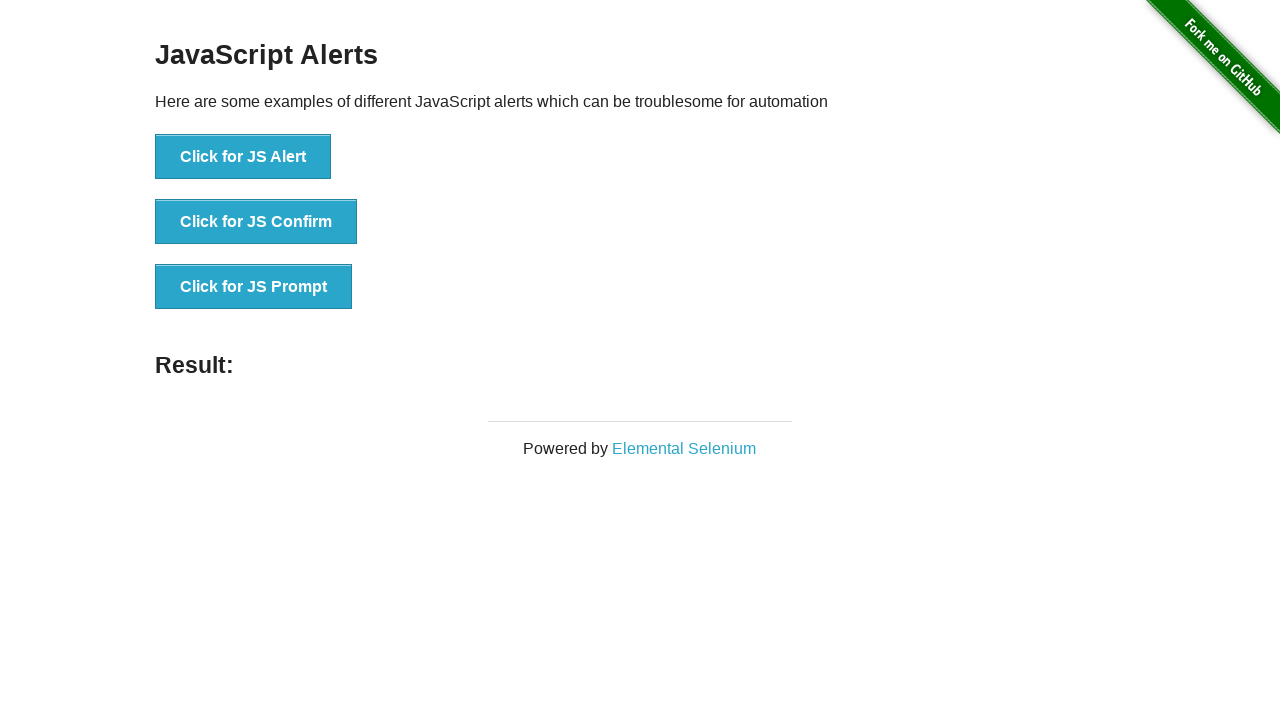

Clicked button to trigger JavaScript alert at (243, 157) on button[onclick='jsAlert()']
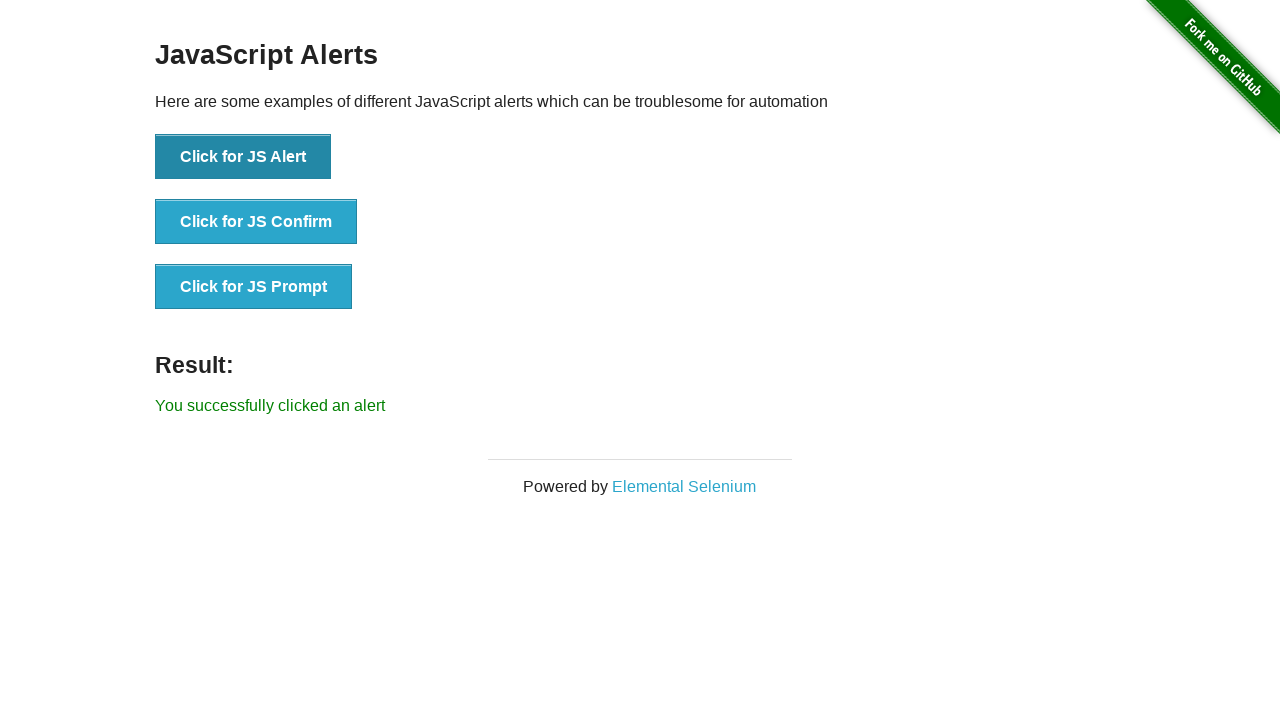

Set up dialog handler to accept alerts
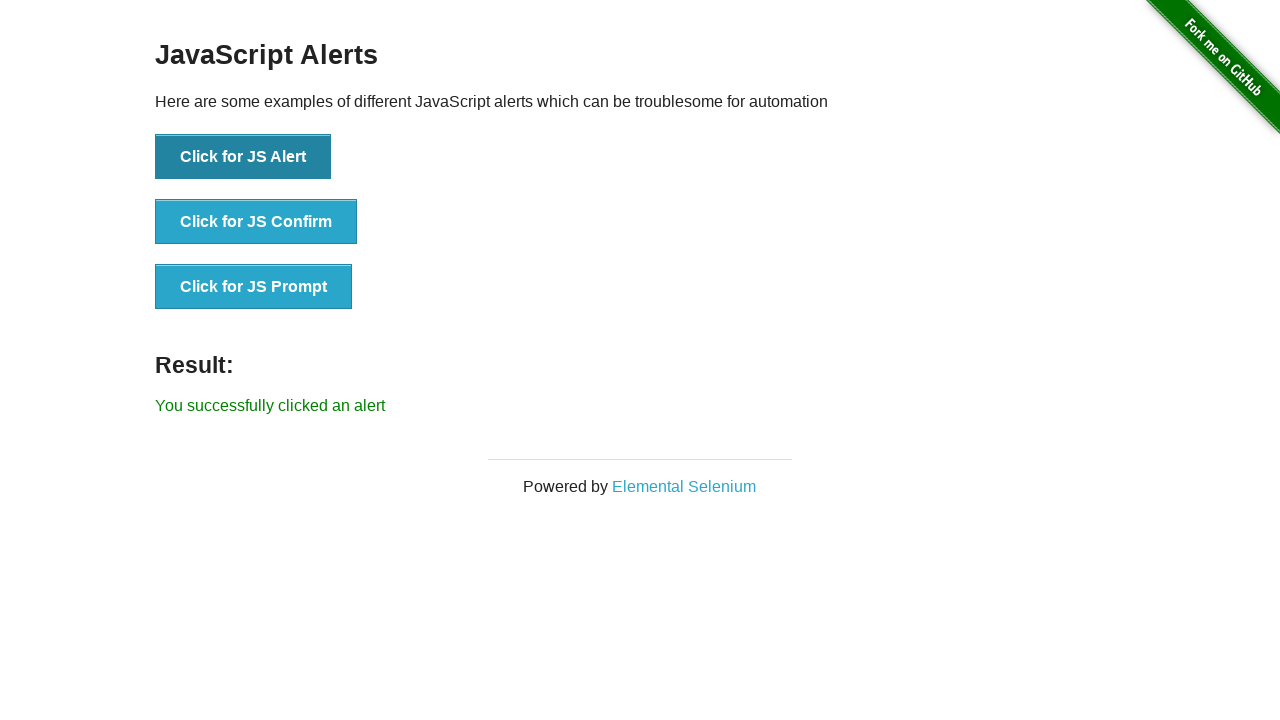

Clicked button to trigger alert with dialog handler active at (243, 157) on button[onclick='jsAlert()']
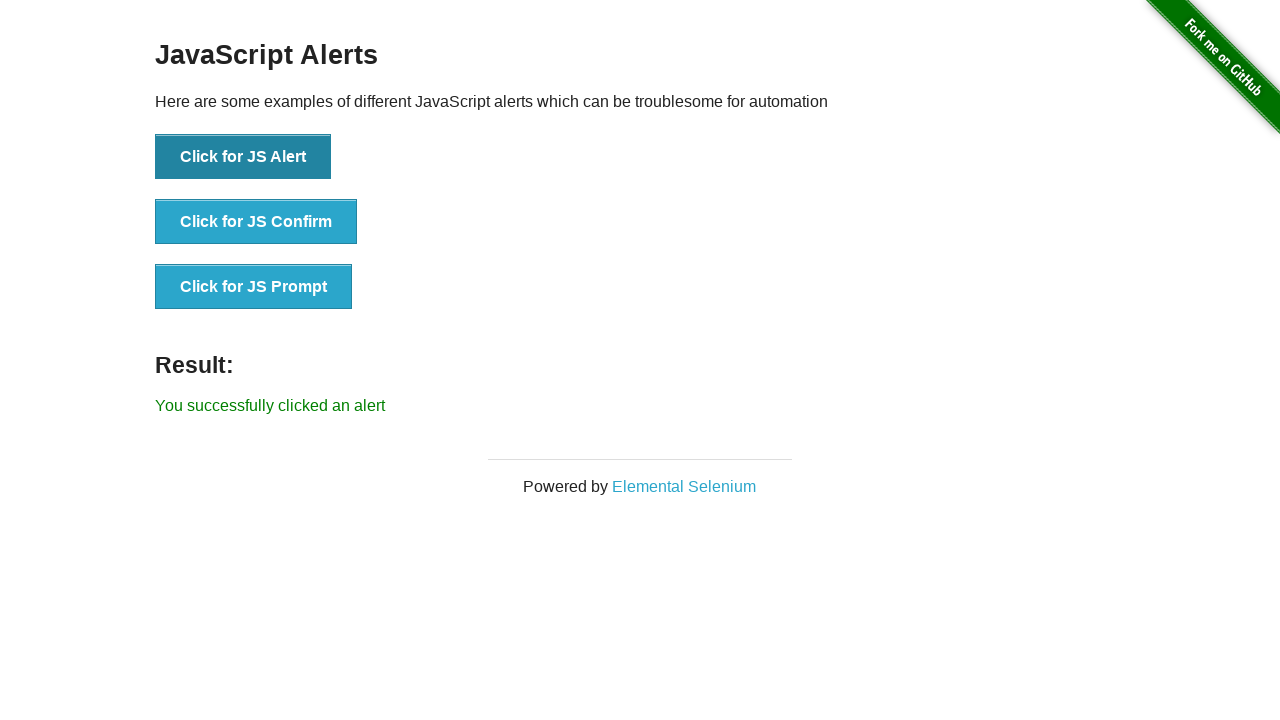

Success result element loaded
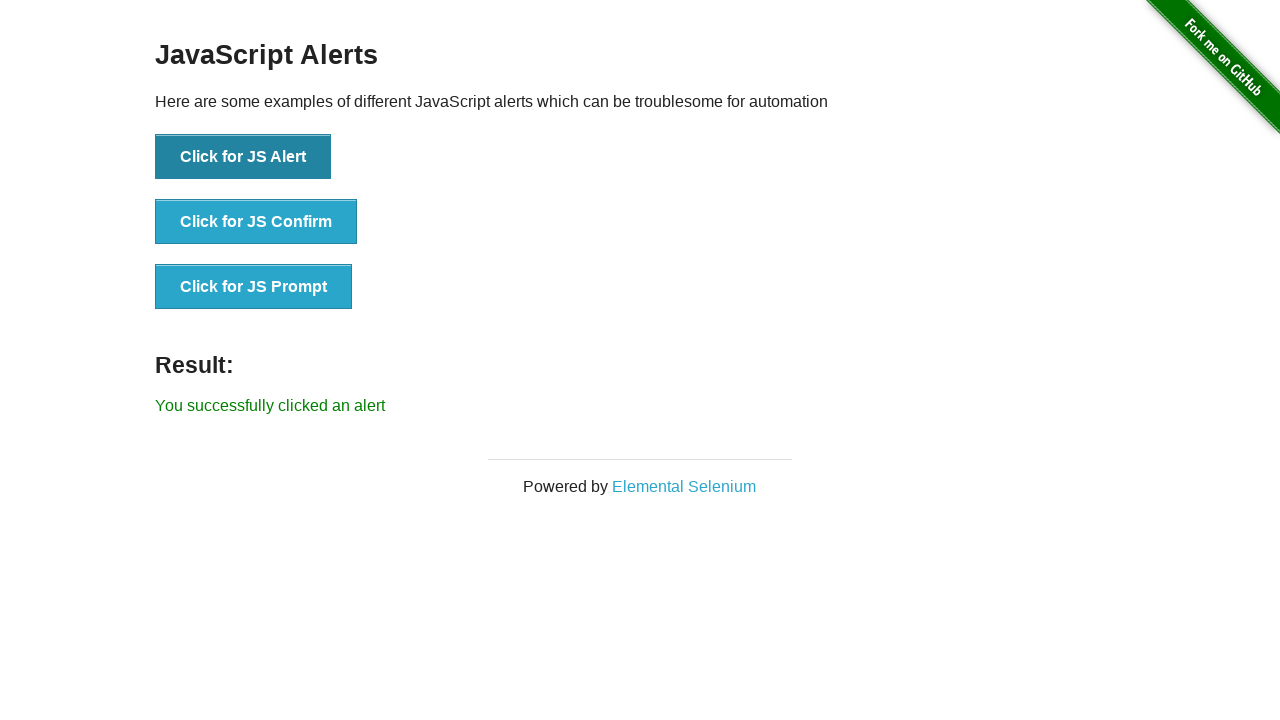

Retrieved success message text
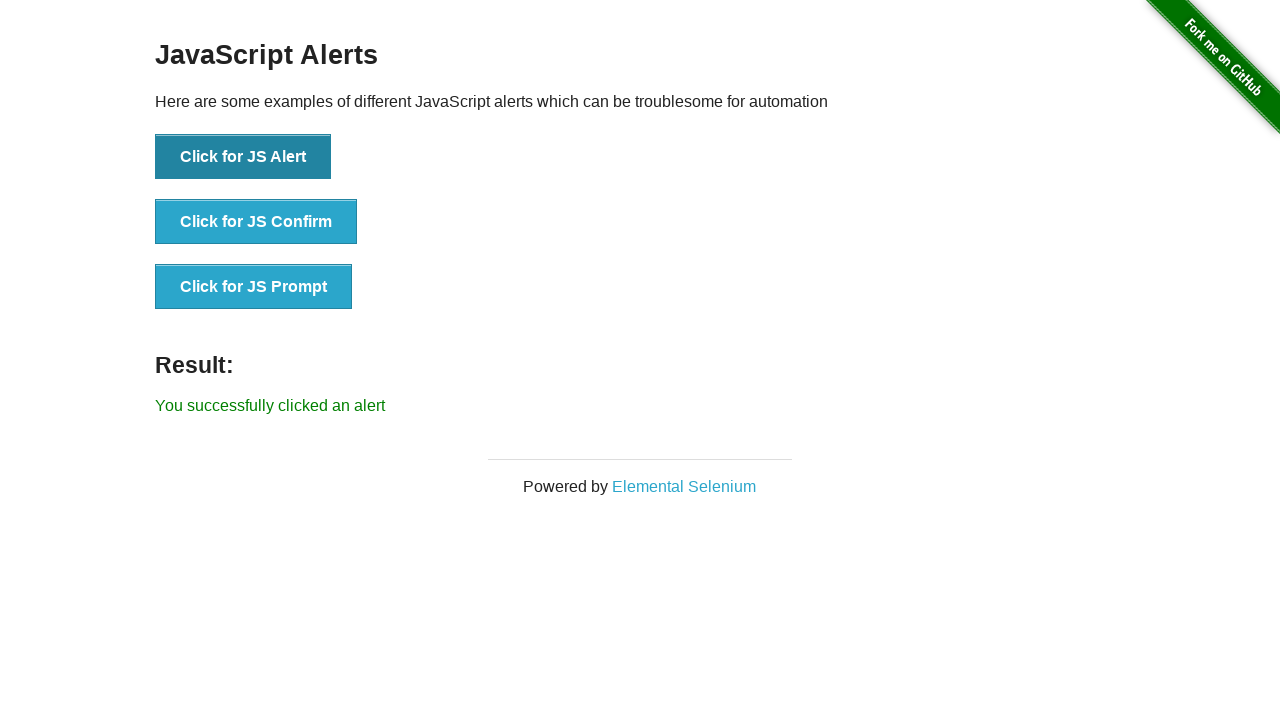

Verified success message matches expected text
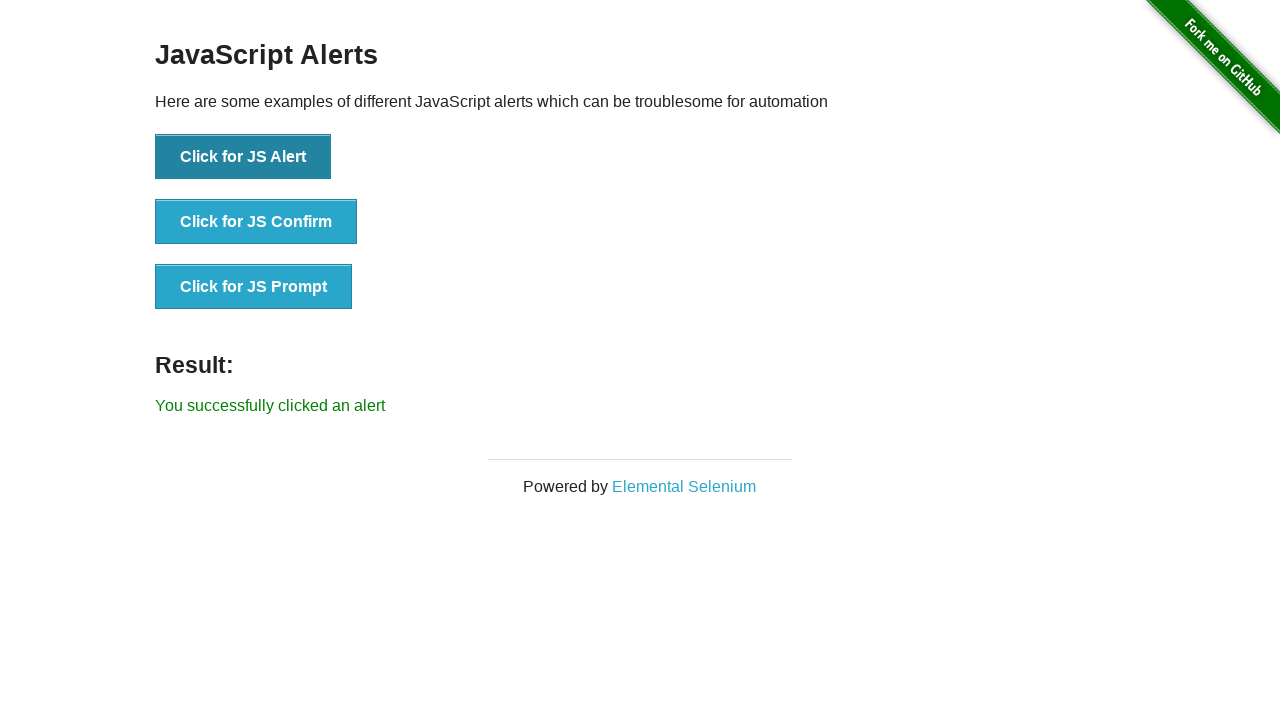

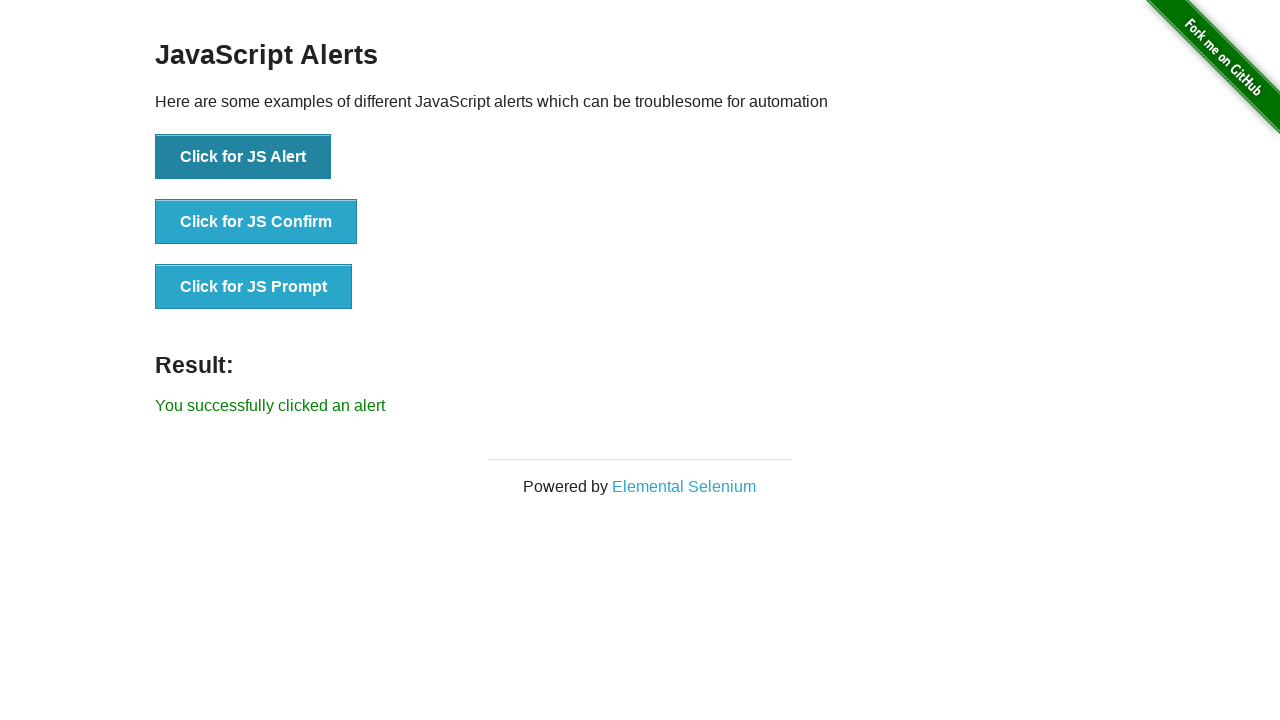